Tests adding todo items to the list by filling the input field and pressing Enter, then verifying the items appear in the list.

Starting URL: https://demo.playwright.dev/todomvc

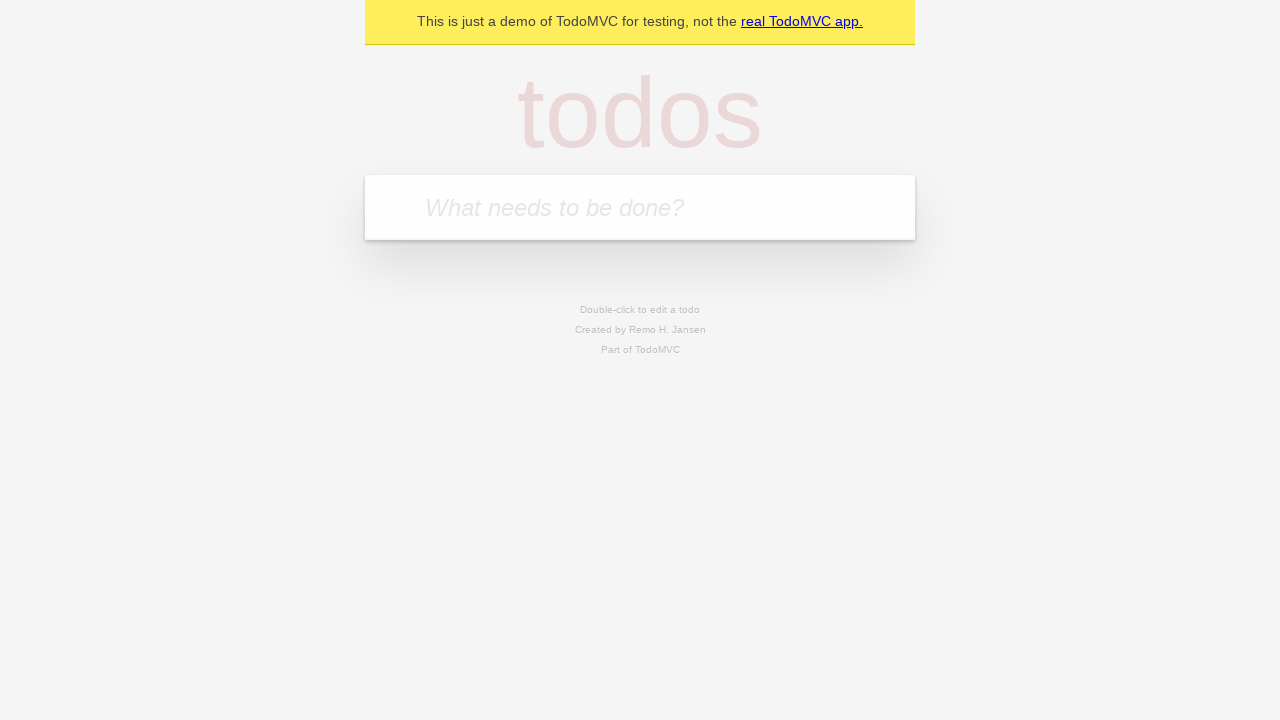

Filled todo input field with 'buy some cheese' on internal:attr=[placeholder="What needs to be done?"i]
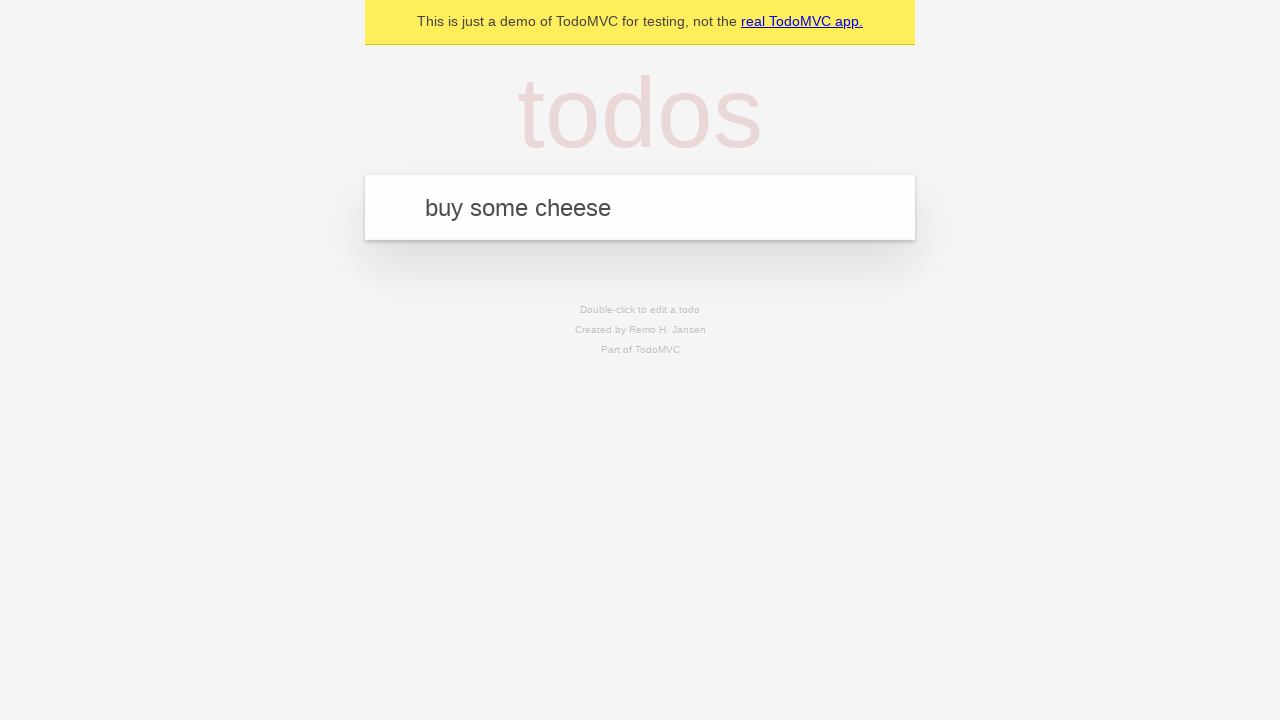

Pressed Enter to add first todo item on internal:attr=[placeholder="What needs to be done?"i]
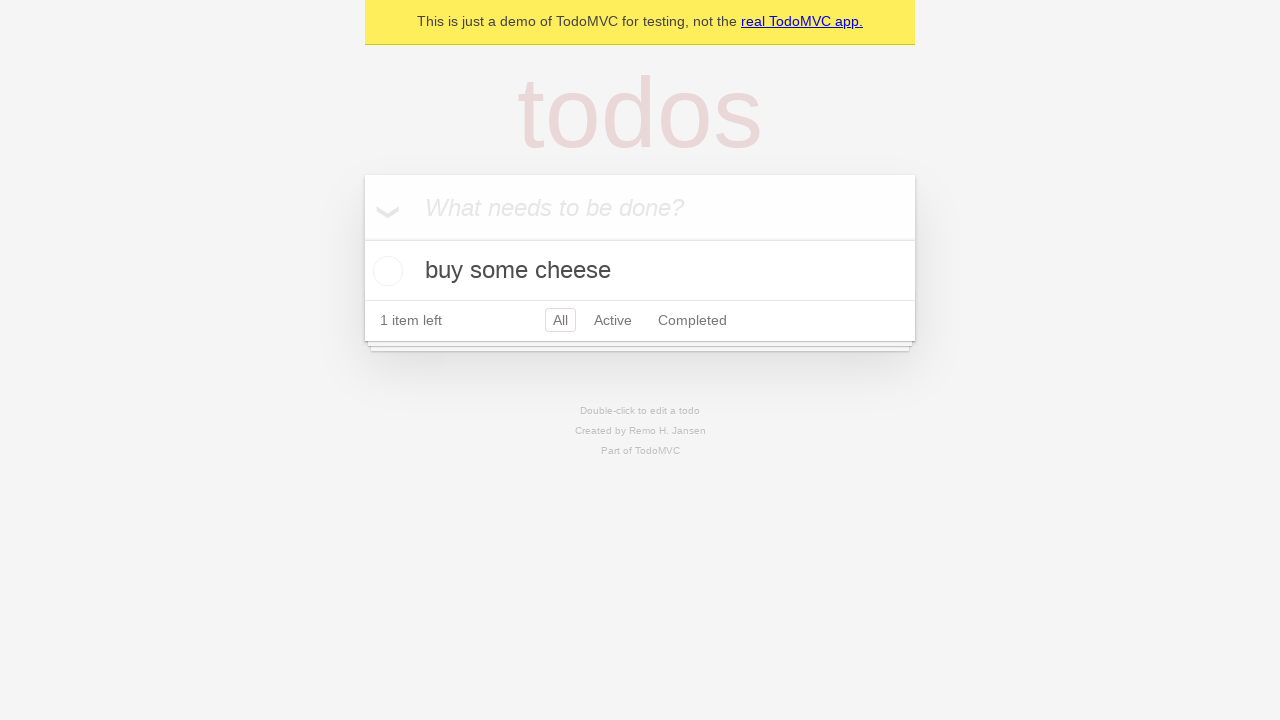

Verified first todo item appeared in the list
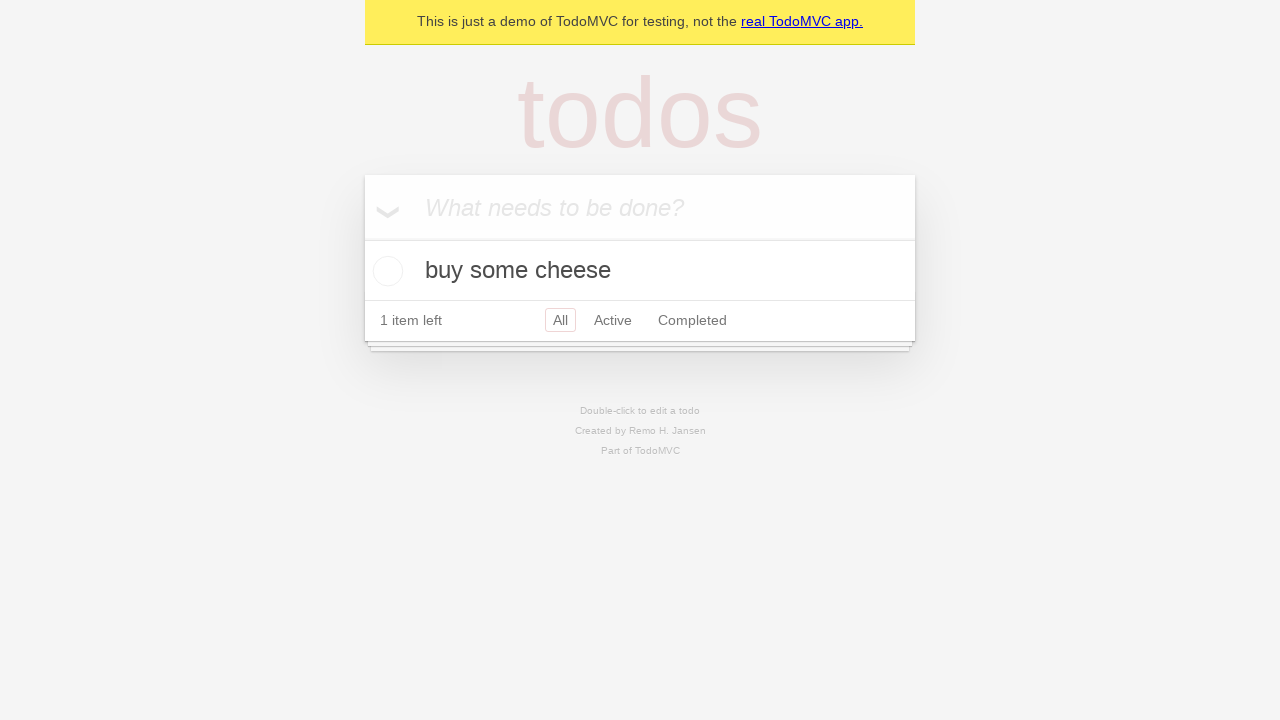

Filled todo input field with 'feed the cat' on internal:attr=[placeholder="What needs to be done?"i]
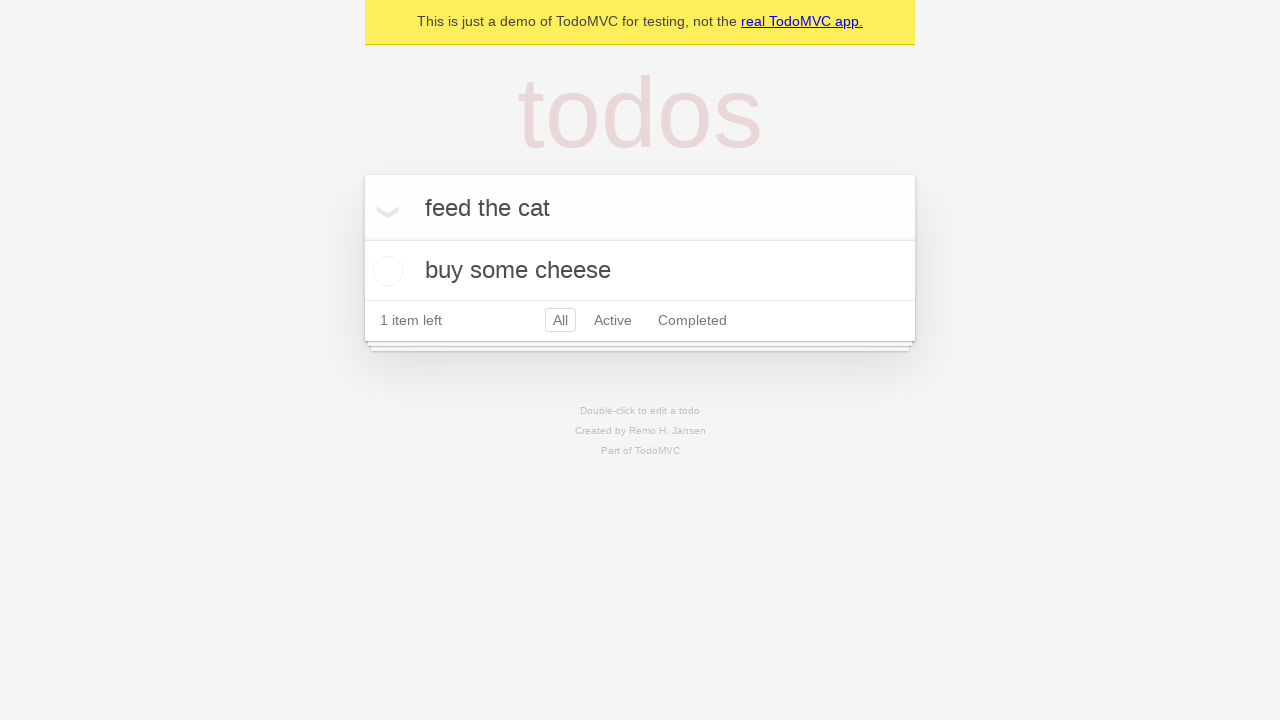

Pressed Enter to add second todo item on internal:attr=[placeholder="What needs to be done?"i]
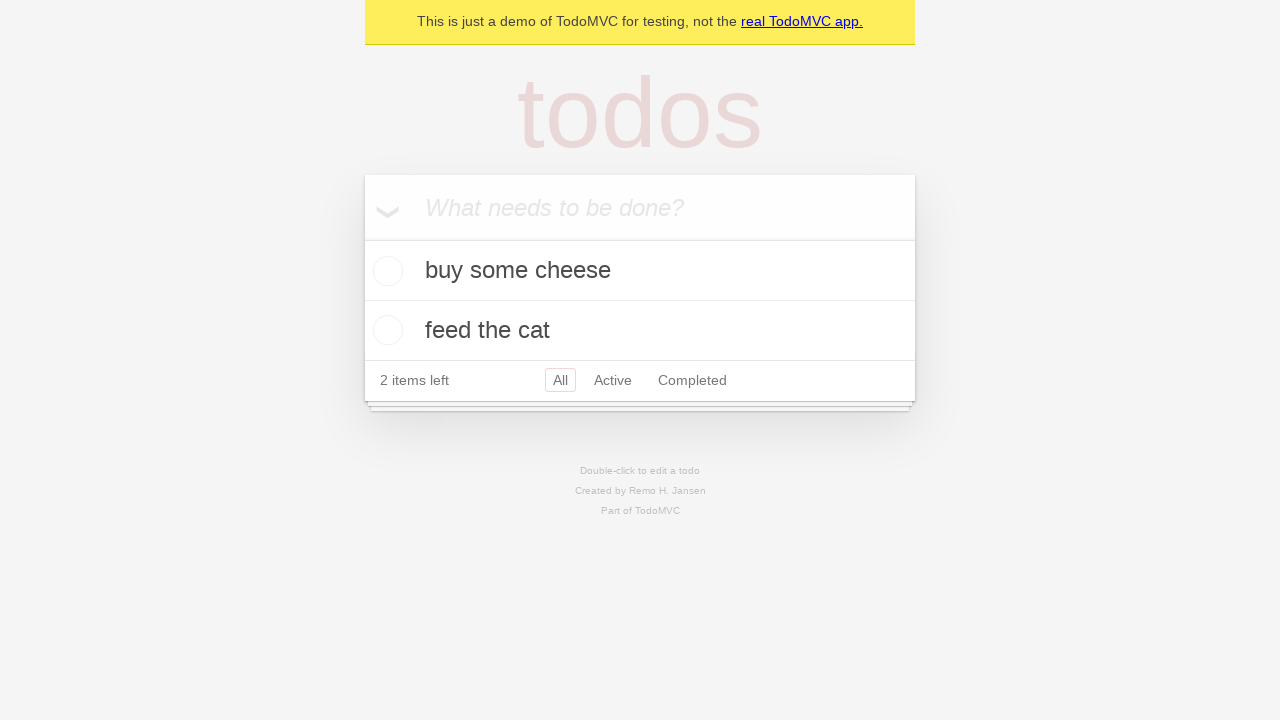

Verified both todo items are displayed in the list
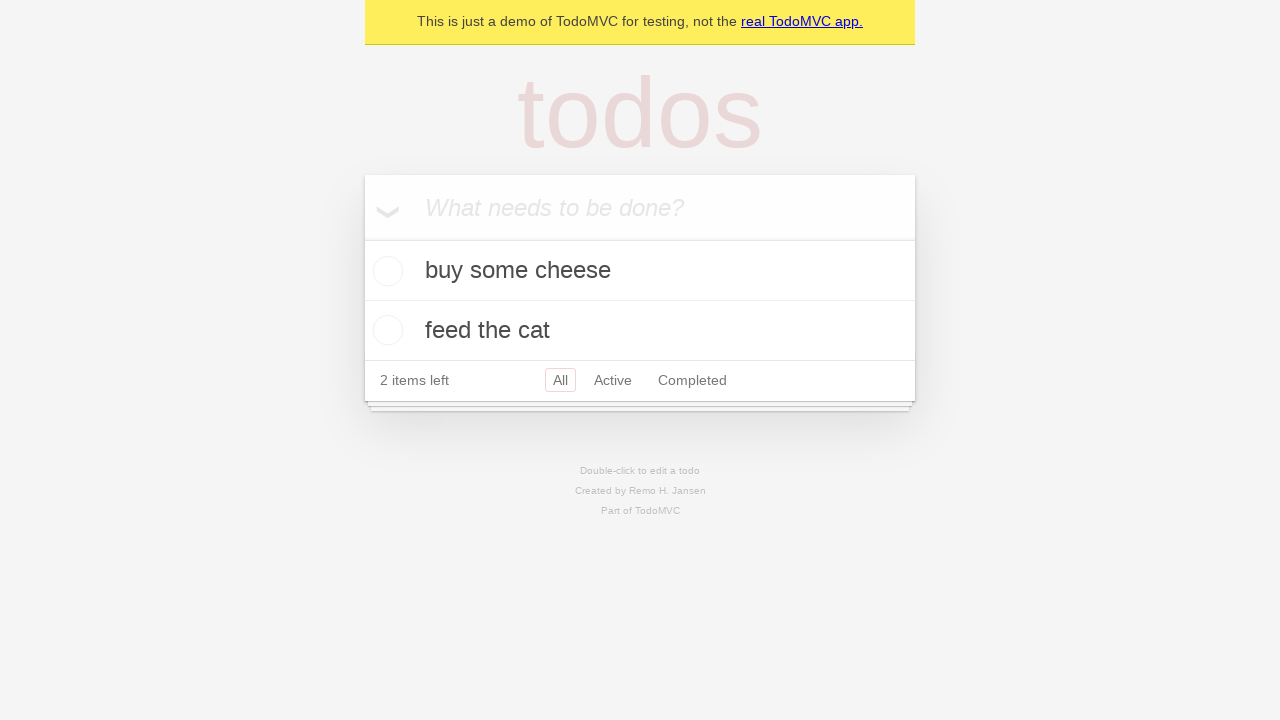

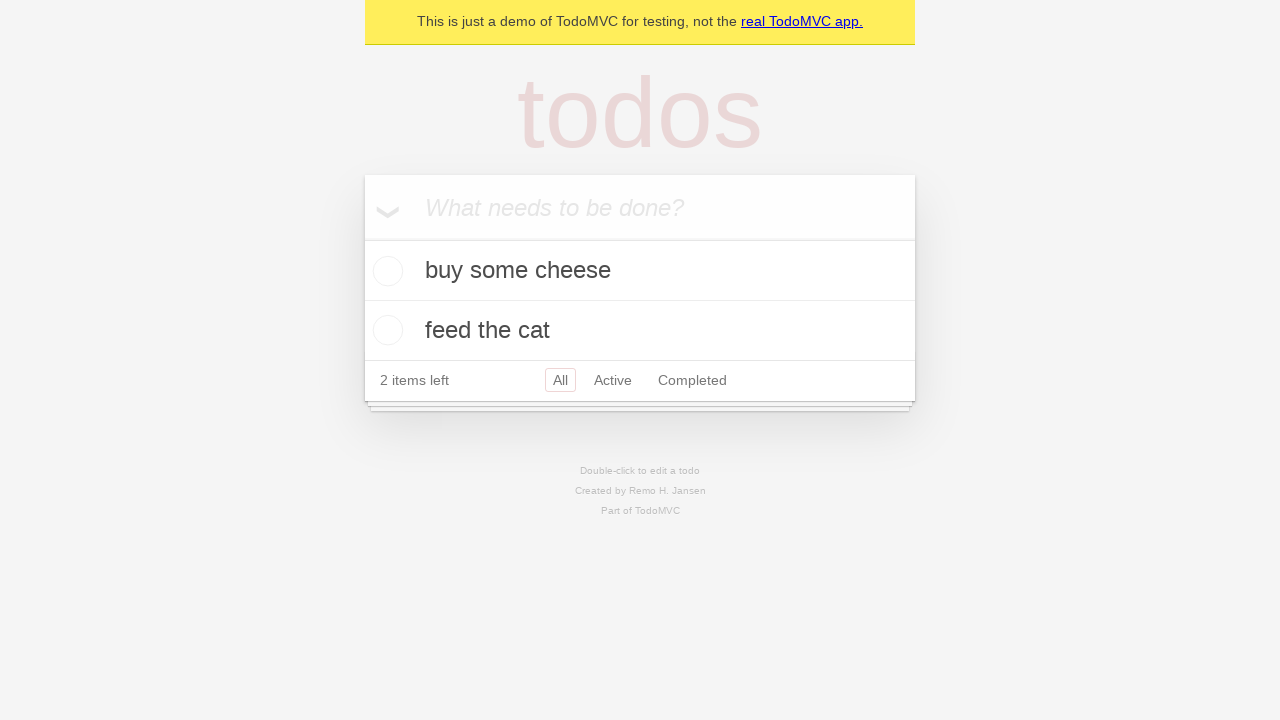